Tests a registration form by filling in required fields (name and email) and submitting, then verifies successful registration by checking the confirmation message.

Starting URL: https://suninjuly.github.io/registration2.html

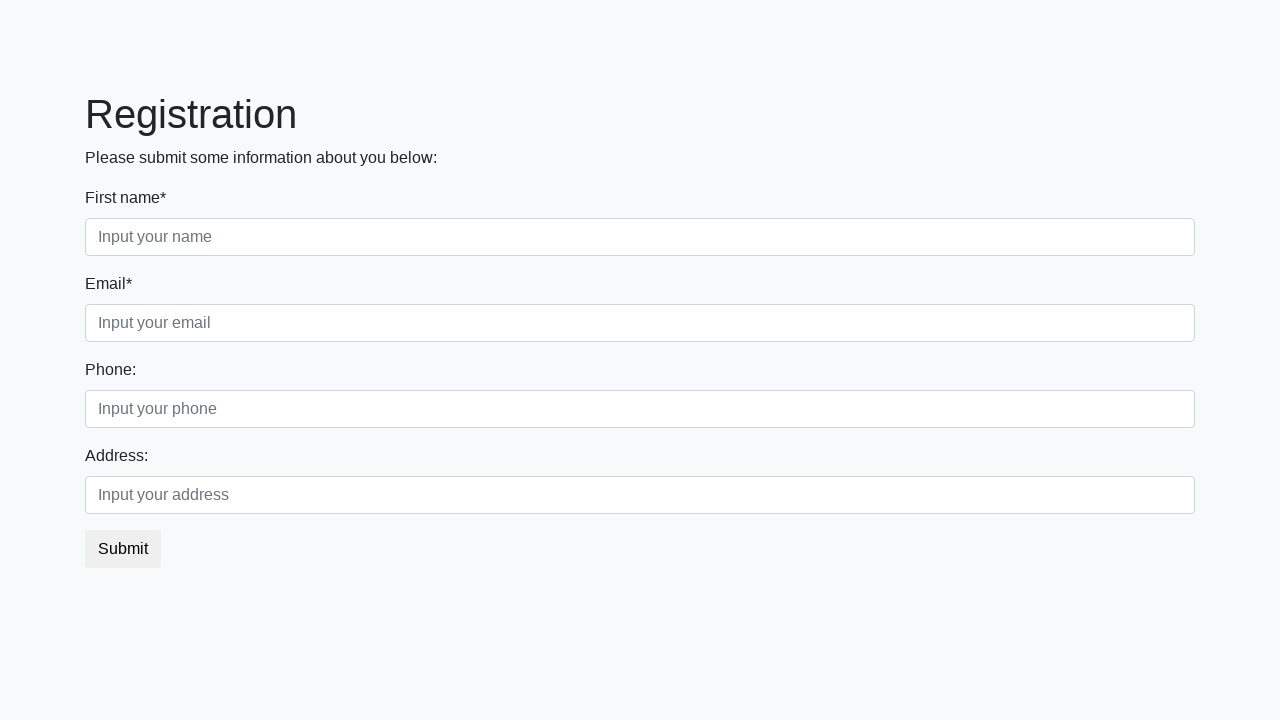

Filled name field with 'Ivan' on .first
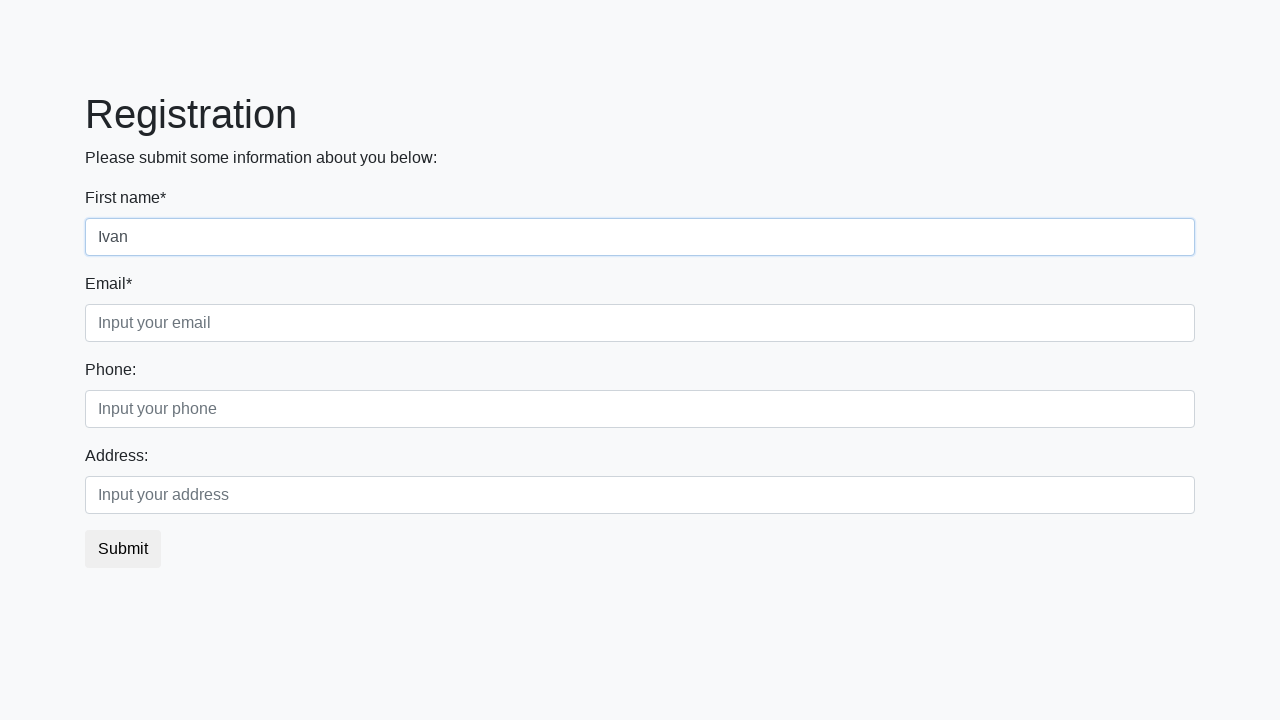

Filled email field with 'Ivan@mail.ru' on .third
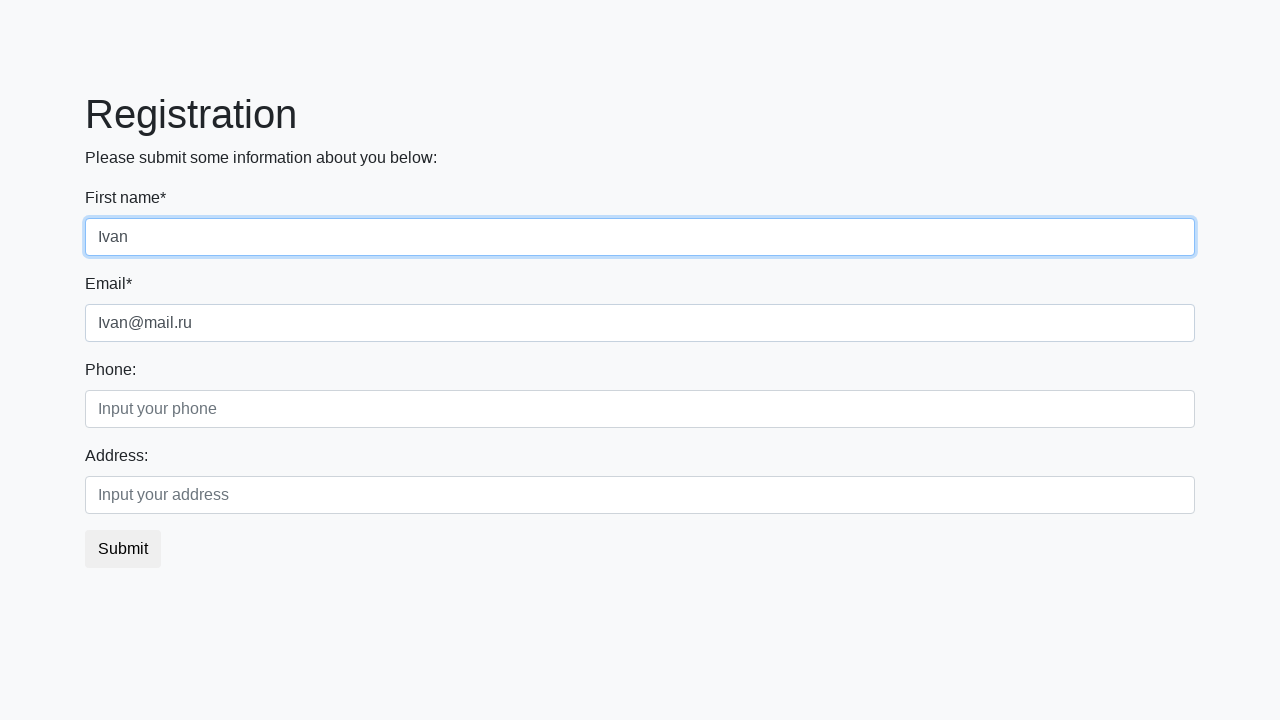

Clicked submit button at (123, 549) on button.btn
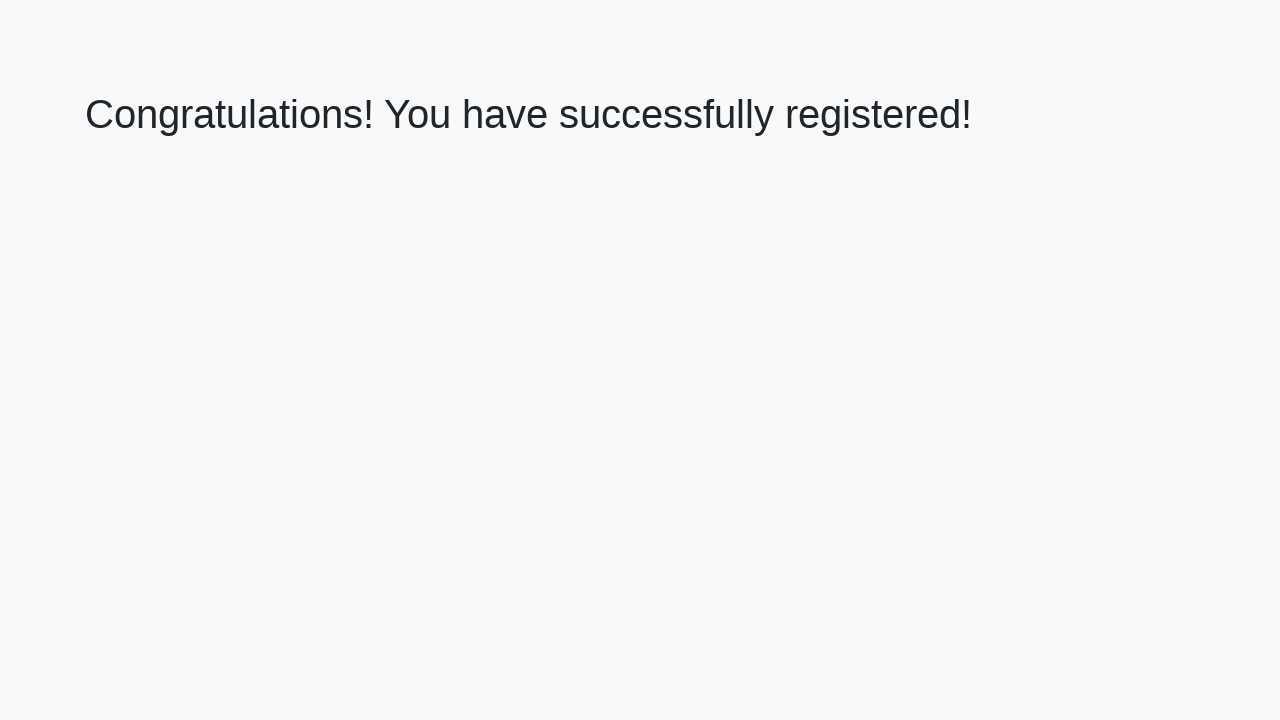

Confirmation page loaded with h1 element
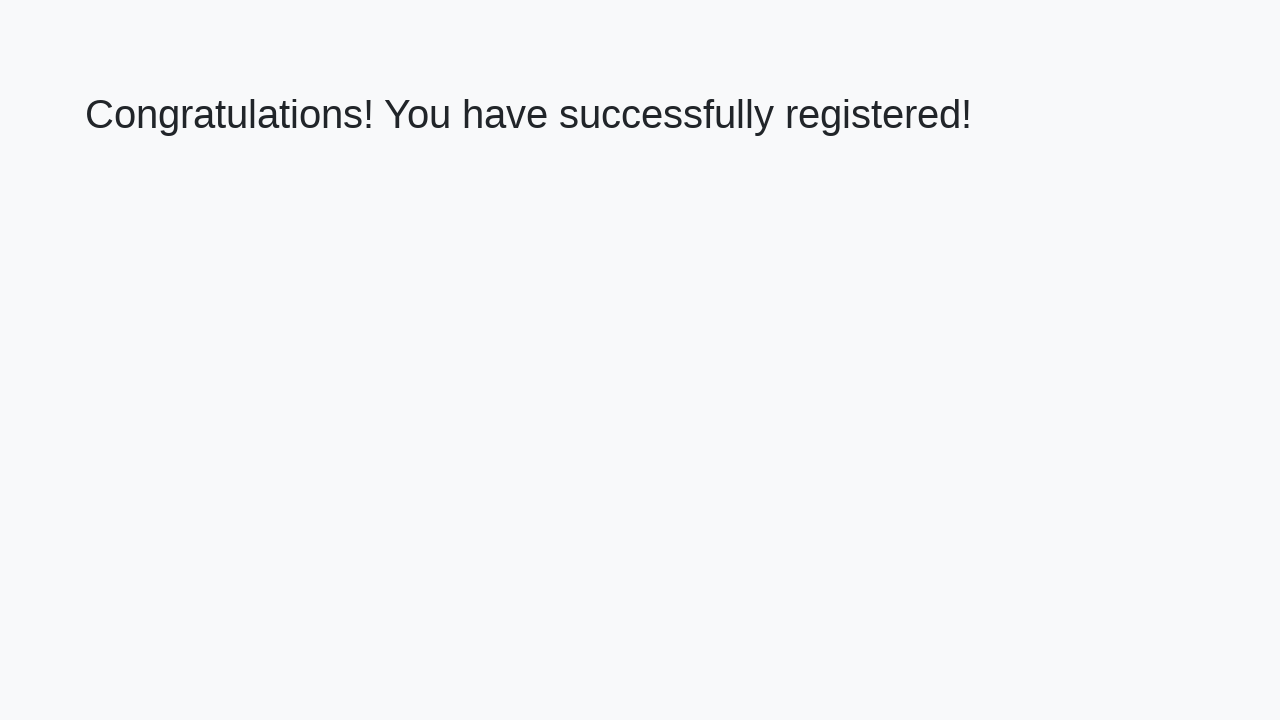

Retrieved confirmation message text
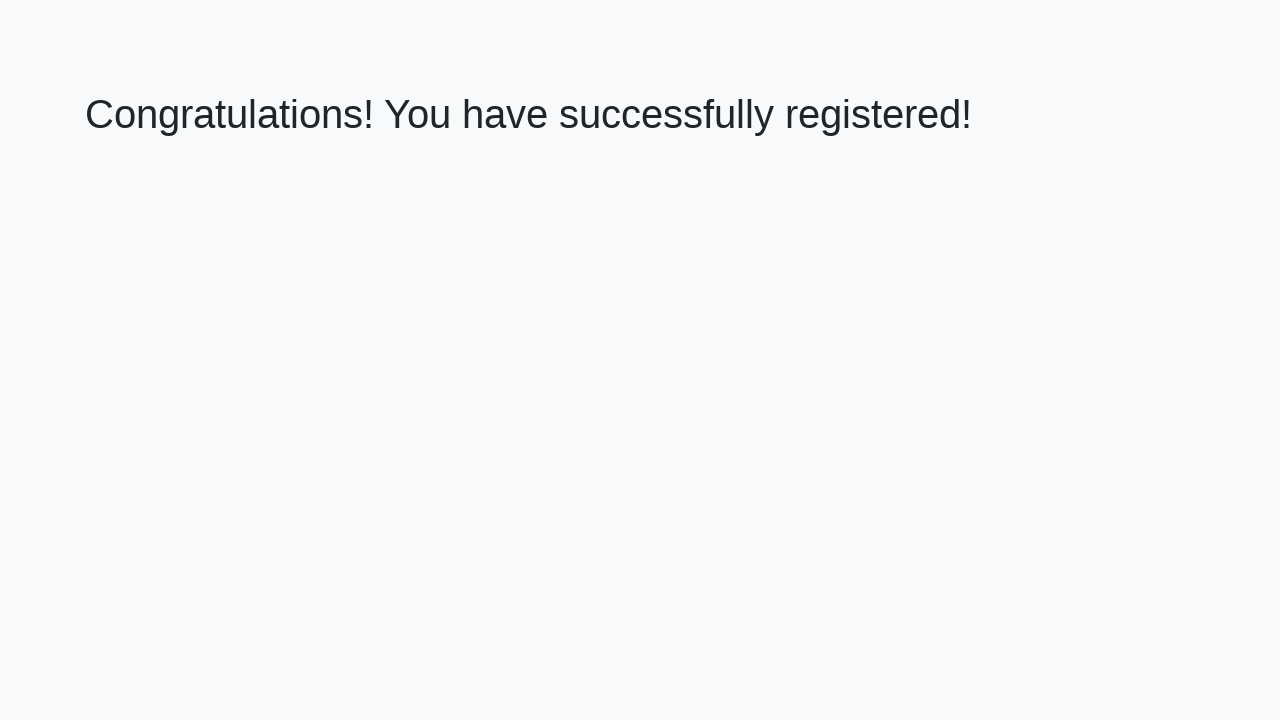

Verified successful registration message
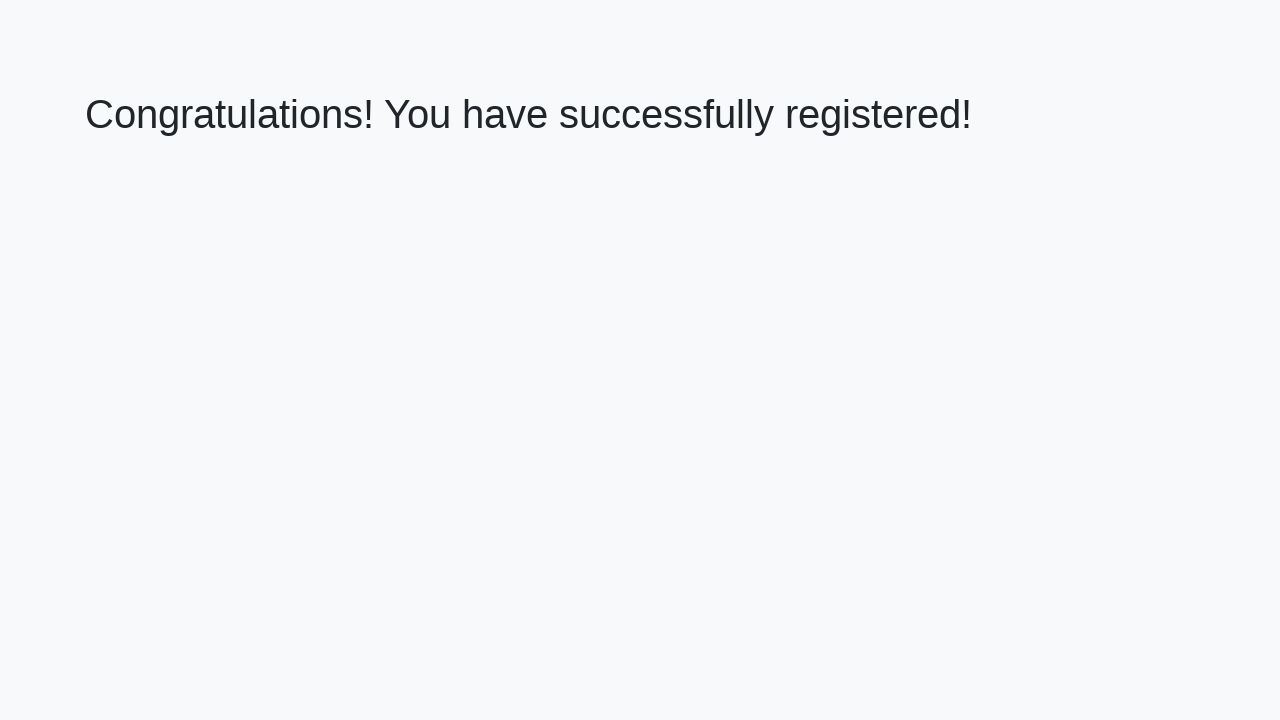

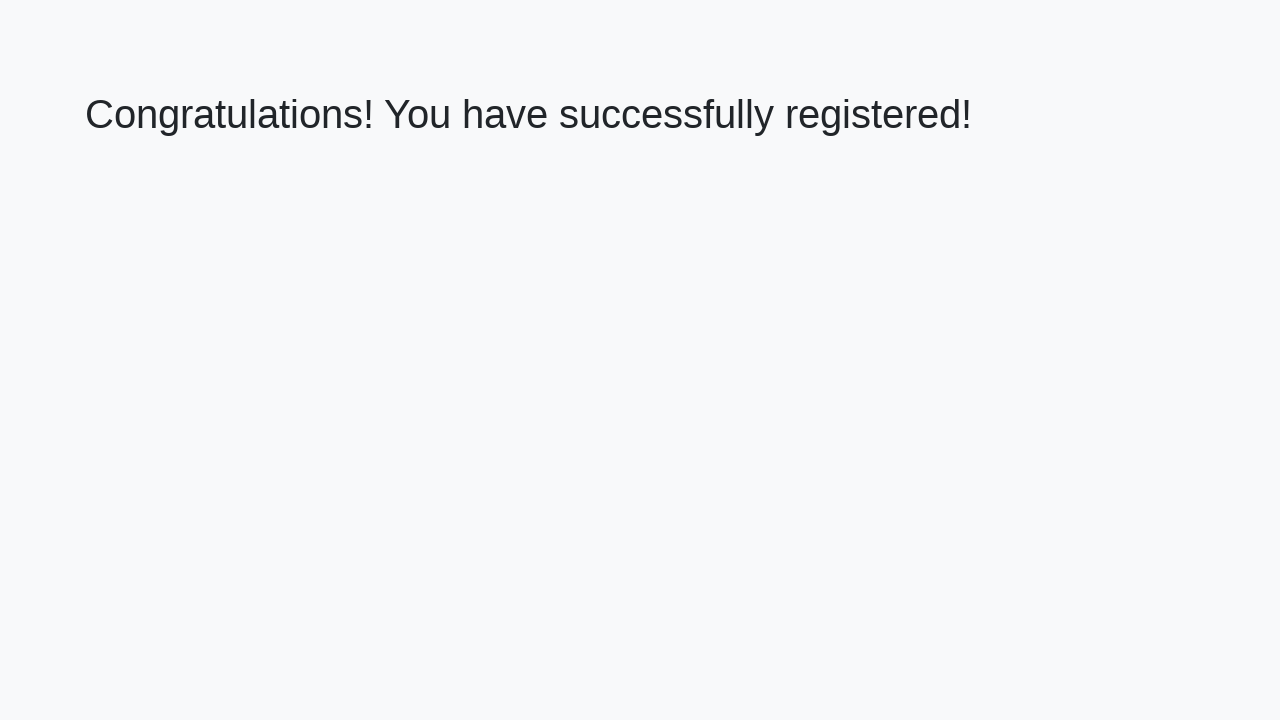